Verifies the Terms link in the footer on desktop viewport

Starting URL: https://polis812.github.io/vacuu/

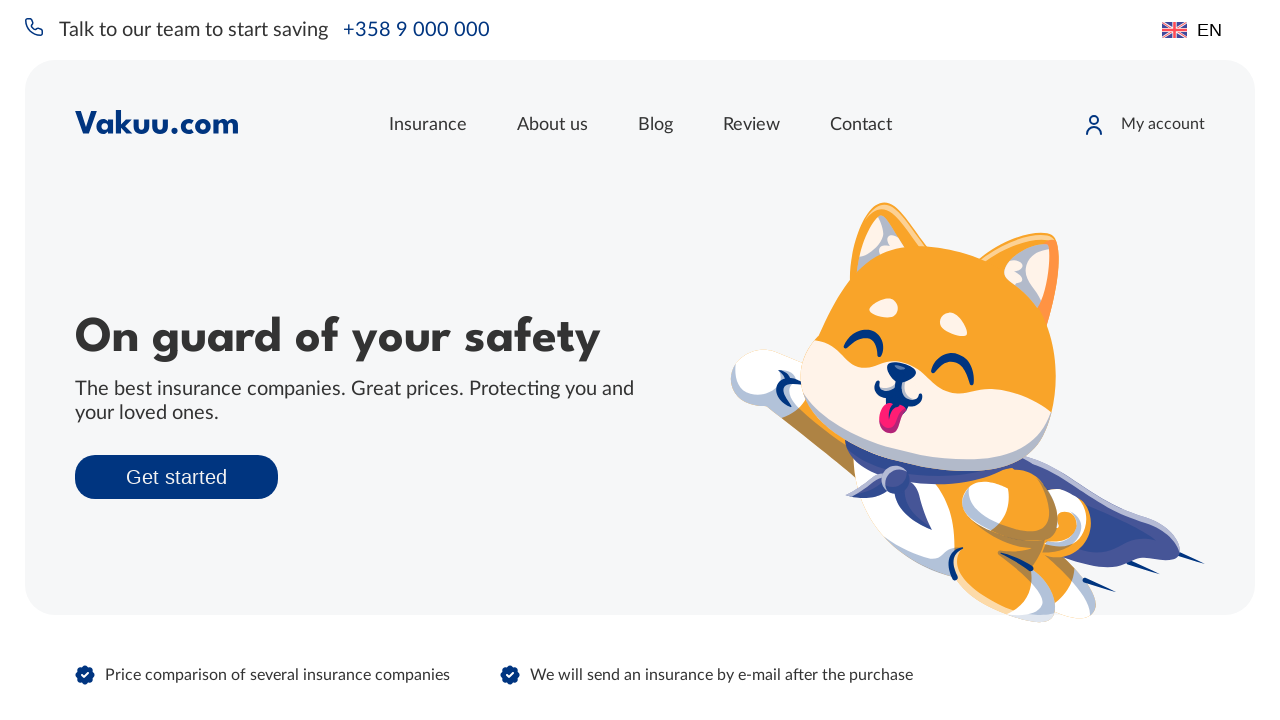

Set viewport to desktop size (1280x800)
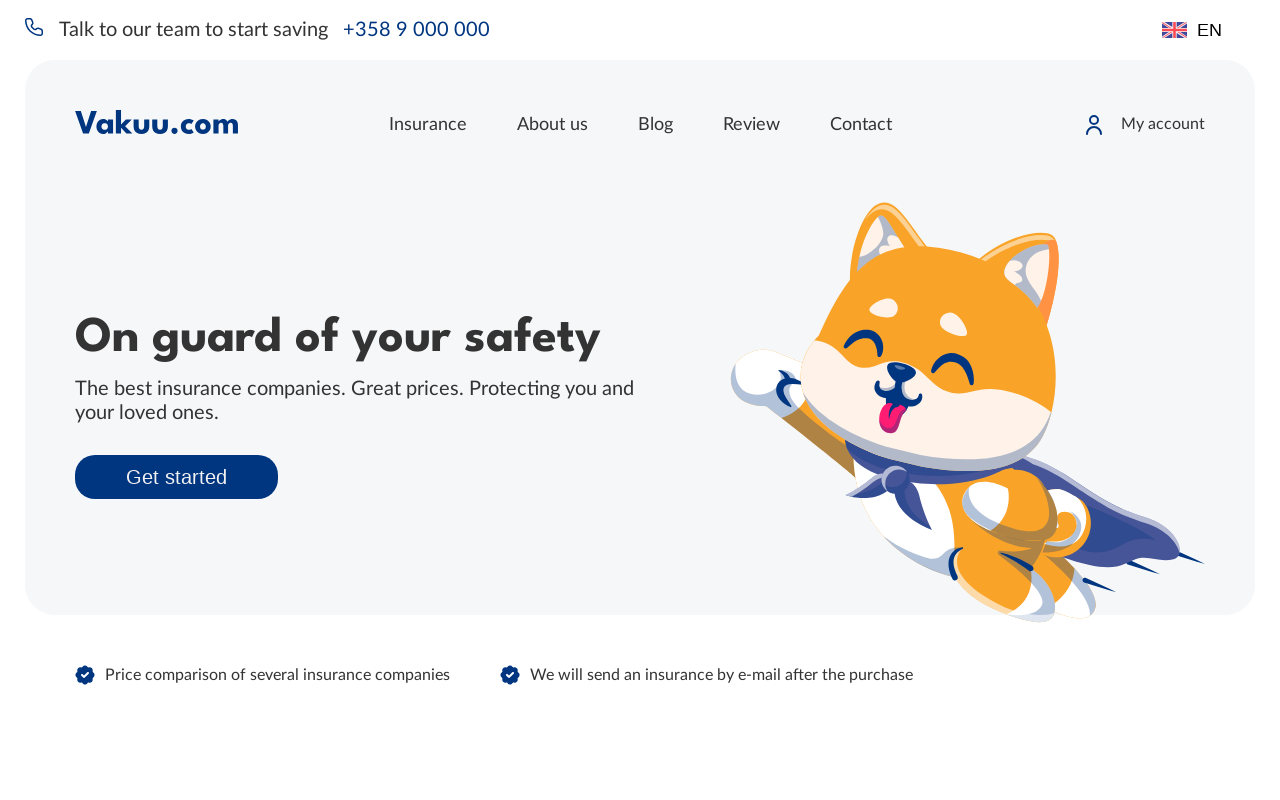

Located Terms link in footer
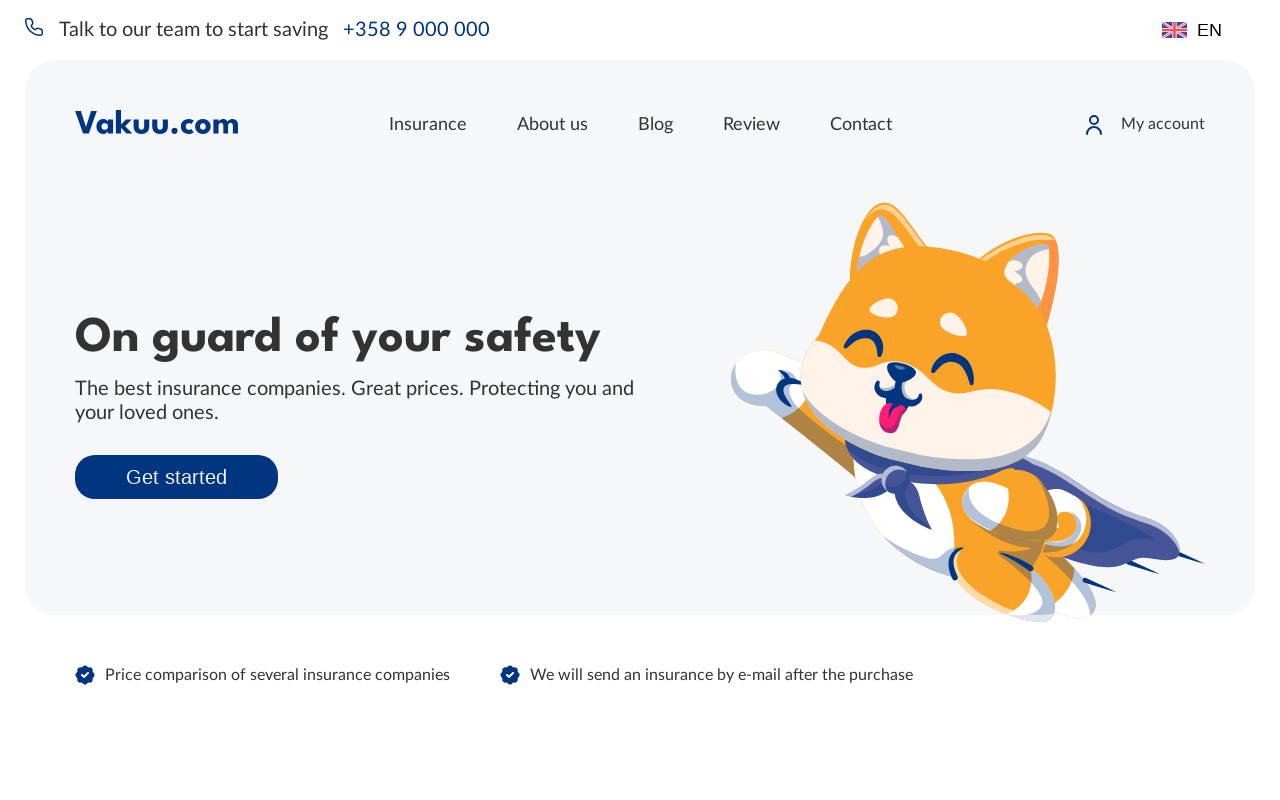

Terms link appeared on page
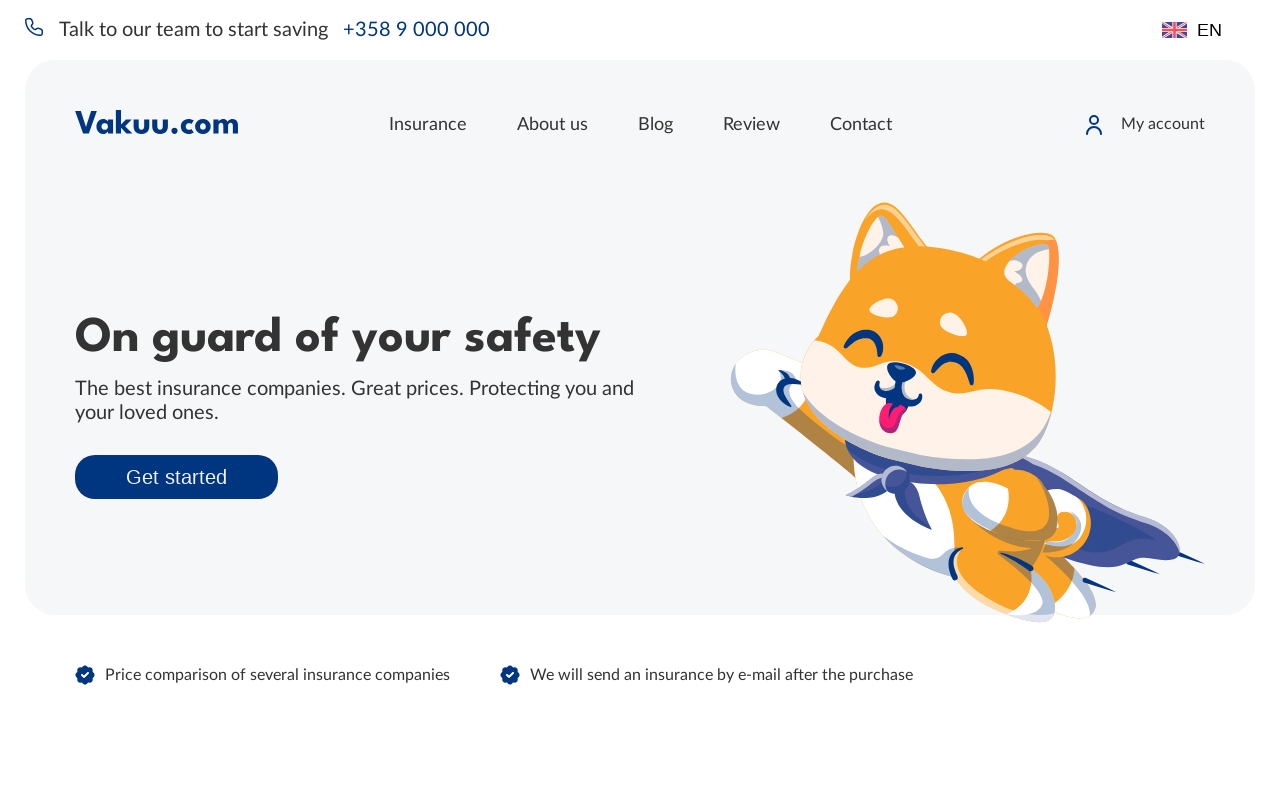

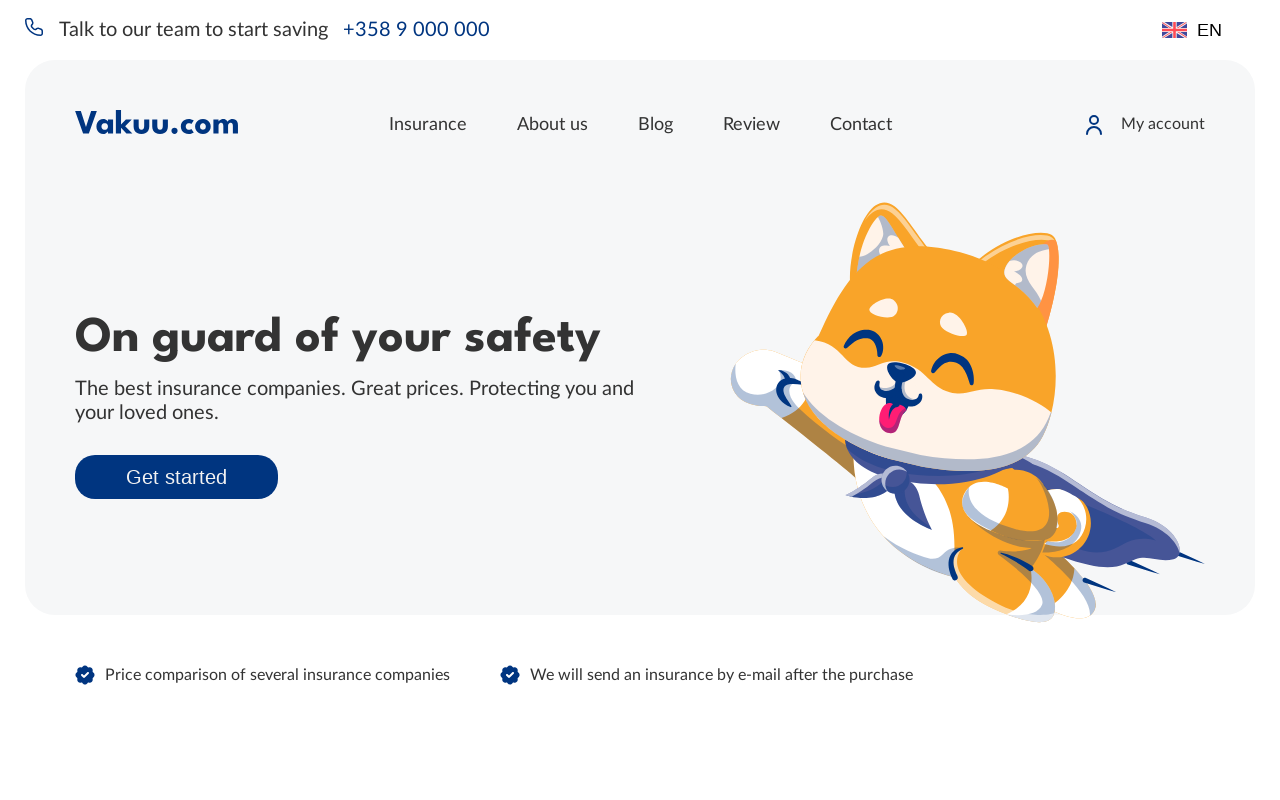